Tests opting out of A/B tests by adding an opt-out cookie before navigating to the A/B test page, then verifying the opt-out is active.

Starting URL: http://the-internet.herokuapp.com

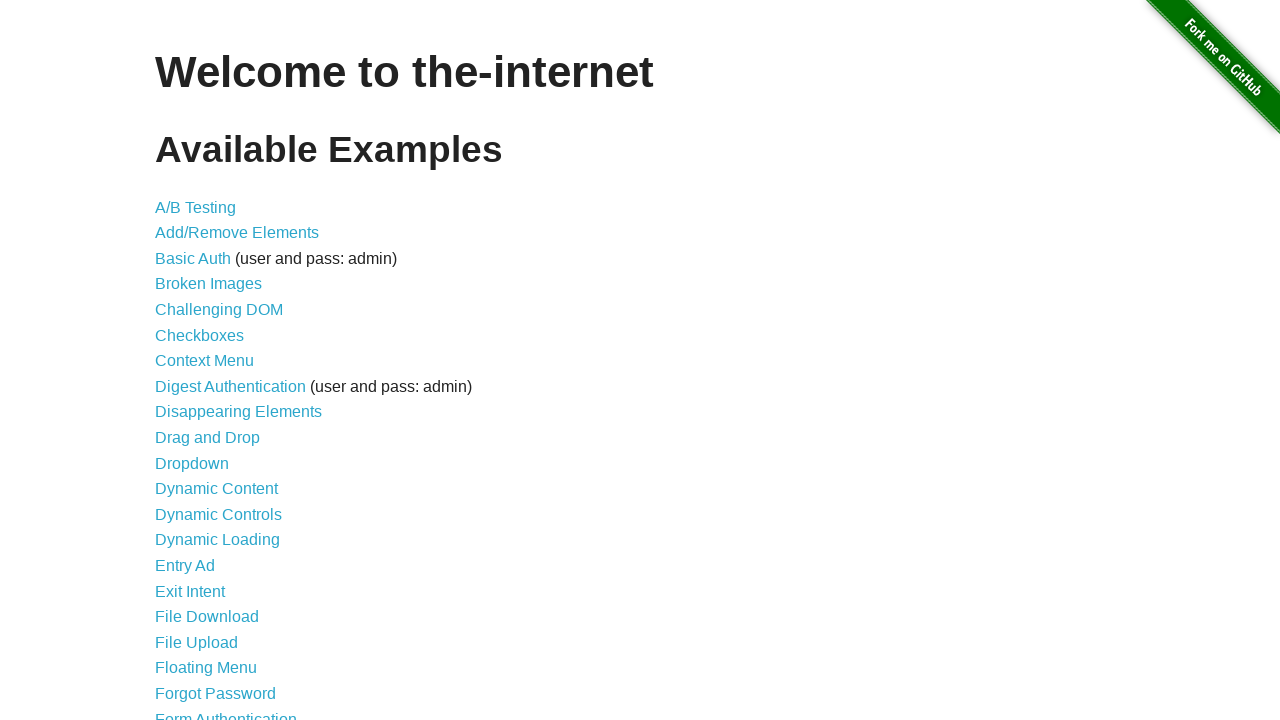

Added optimizelyOptOut cookie to opt out of A/B tests
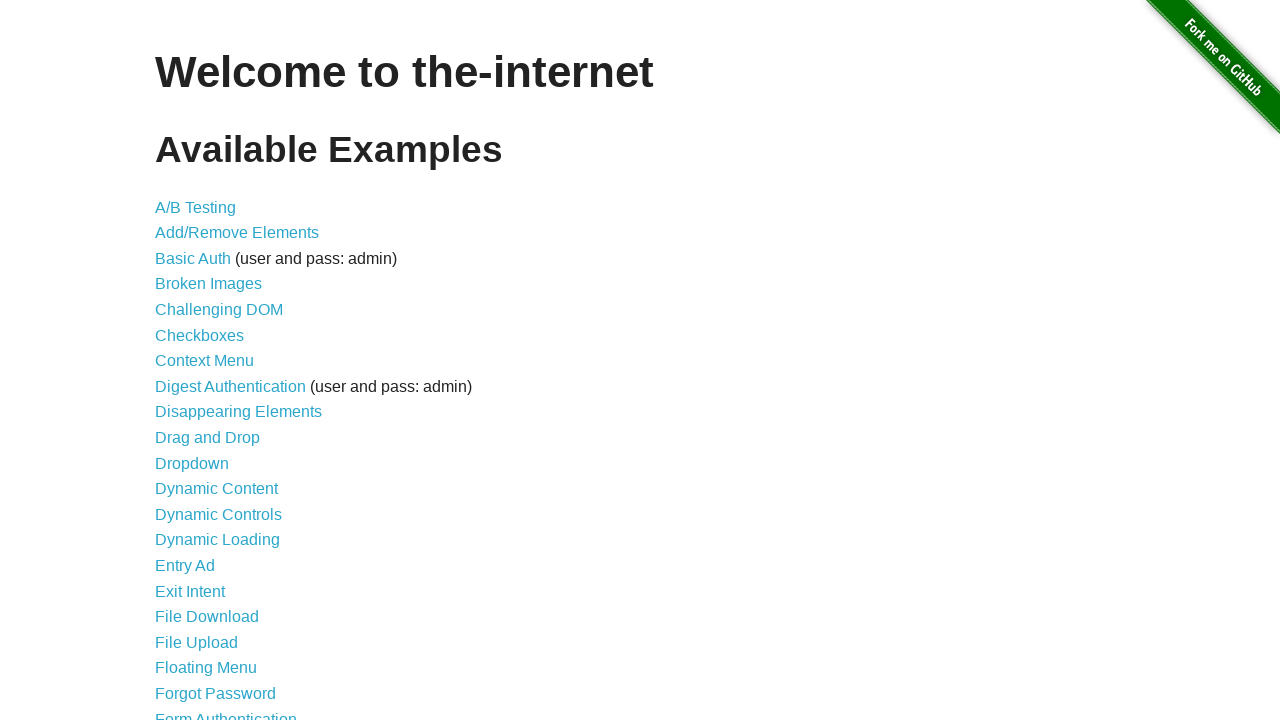

Navigated to A/B test page
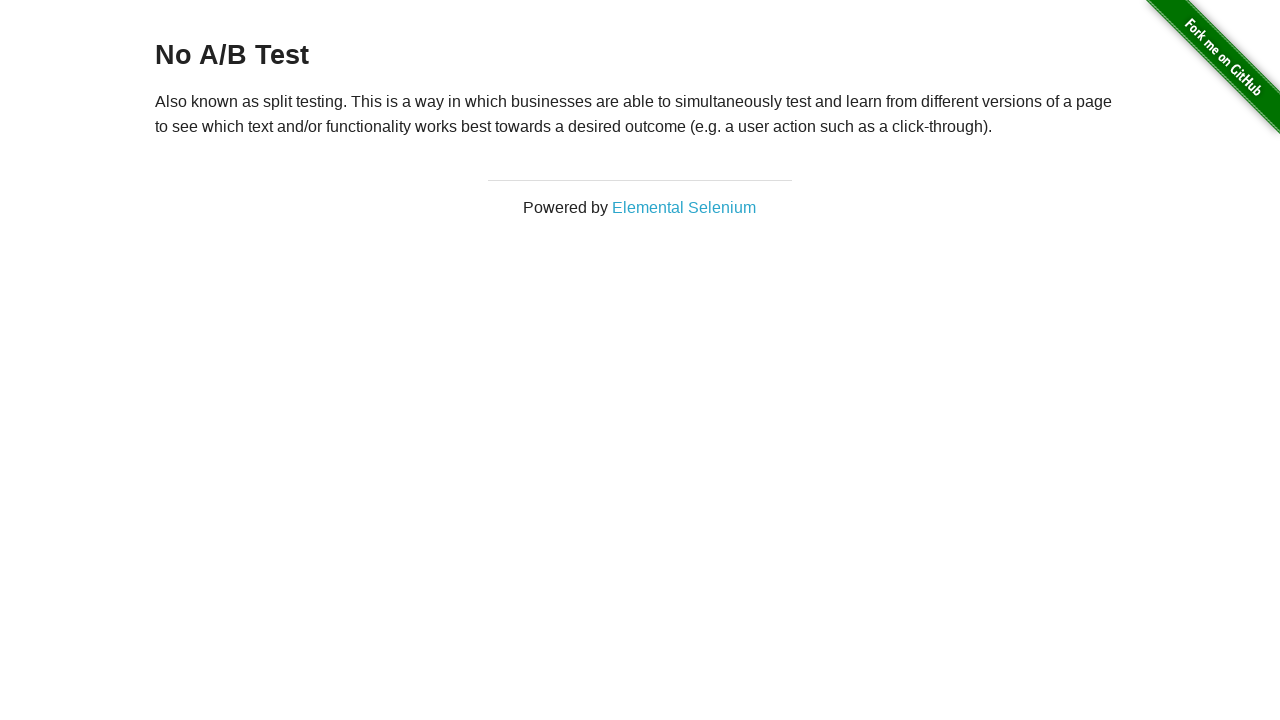

Retrieved heading text from page
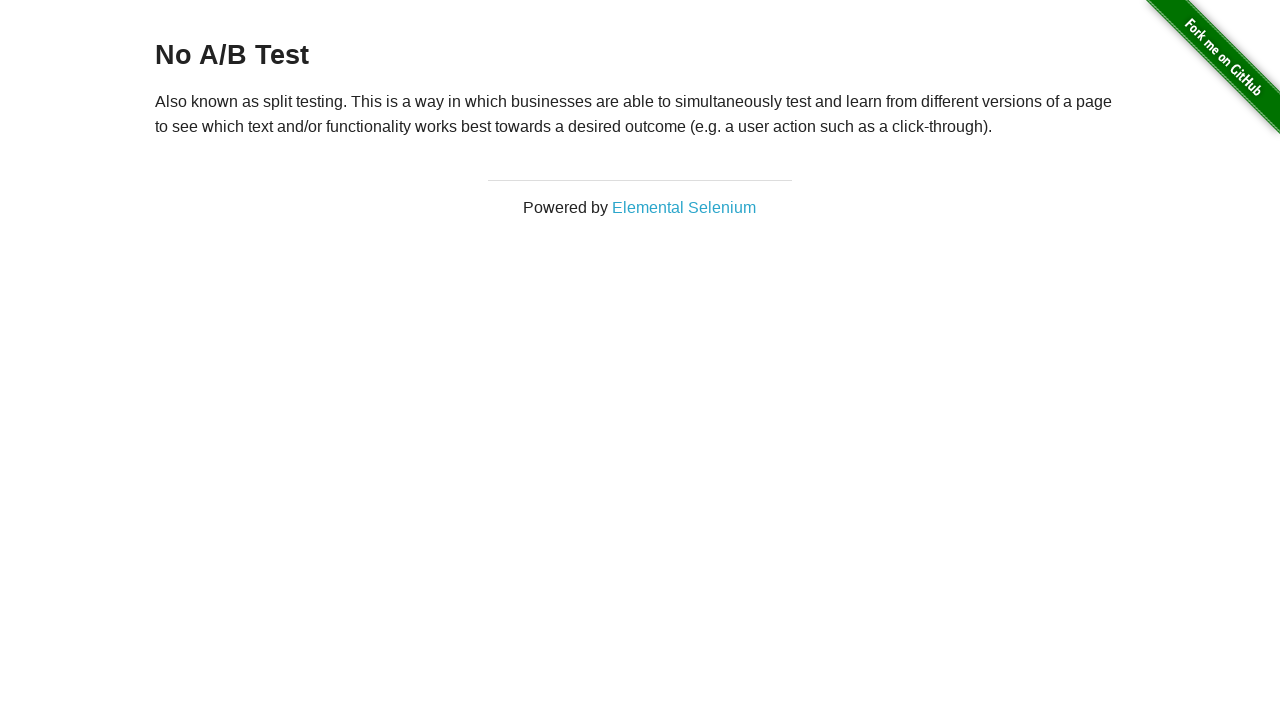

Verified that opt-out is active - heading starts with 'No A/B Test'
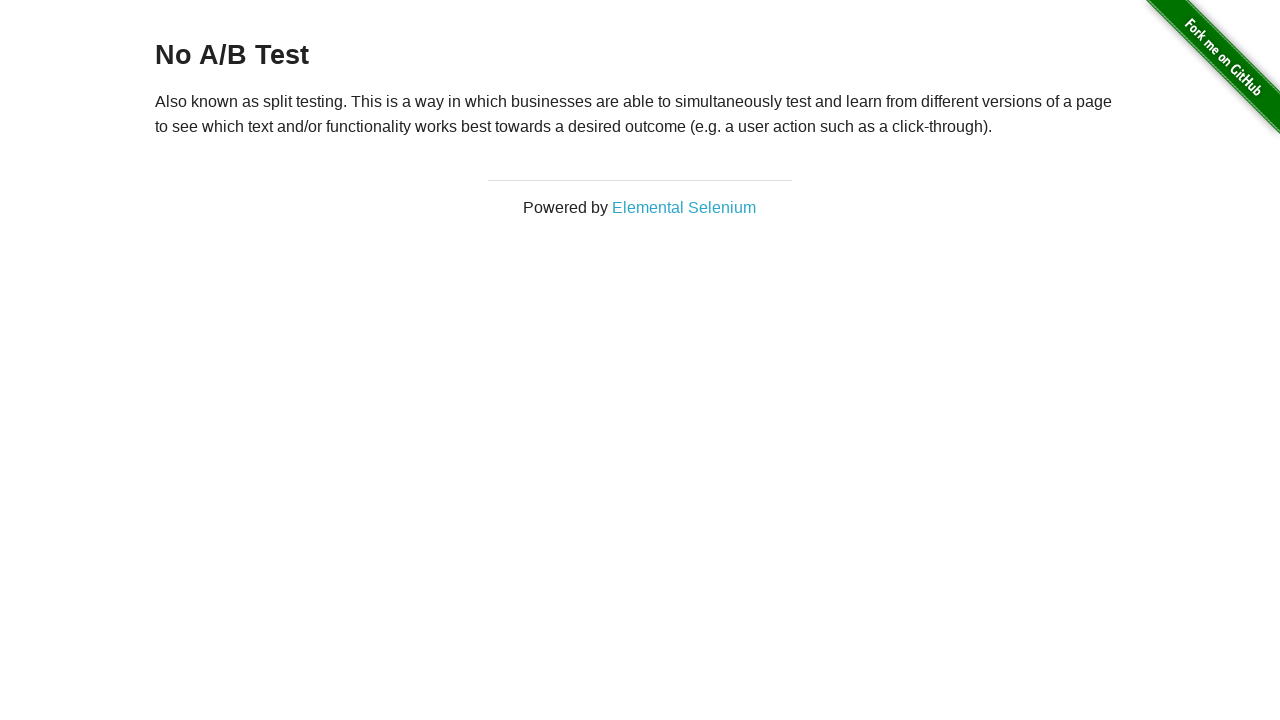

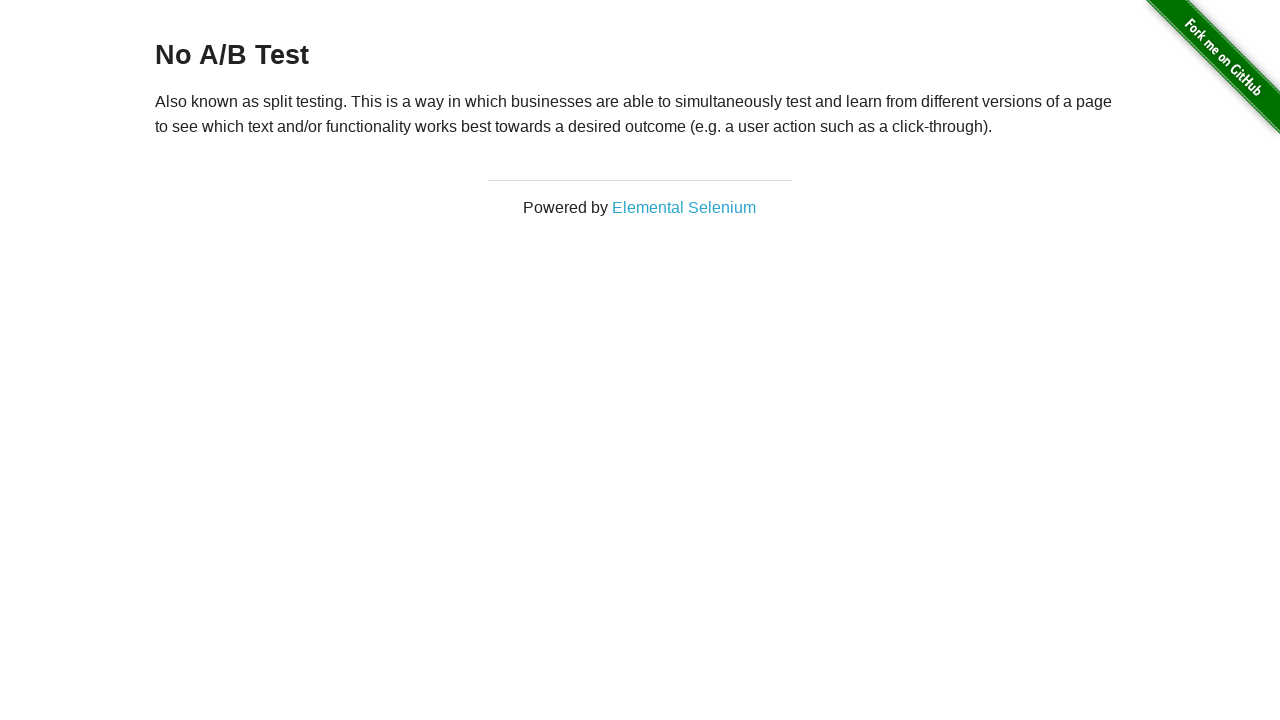